Tests clicking a link that returns status code 404 and verifies the response message

Starting URL: https://demoqa.com/links

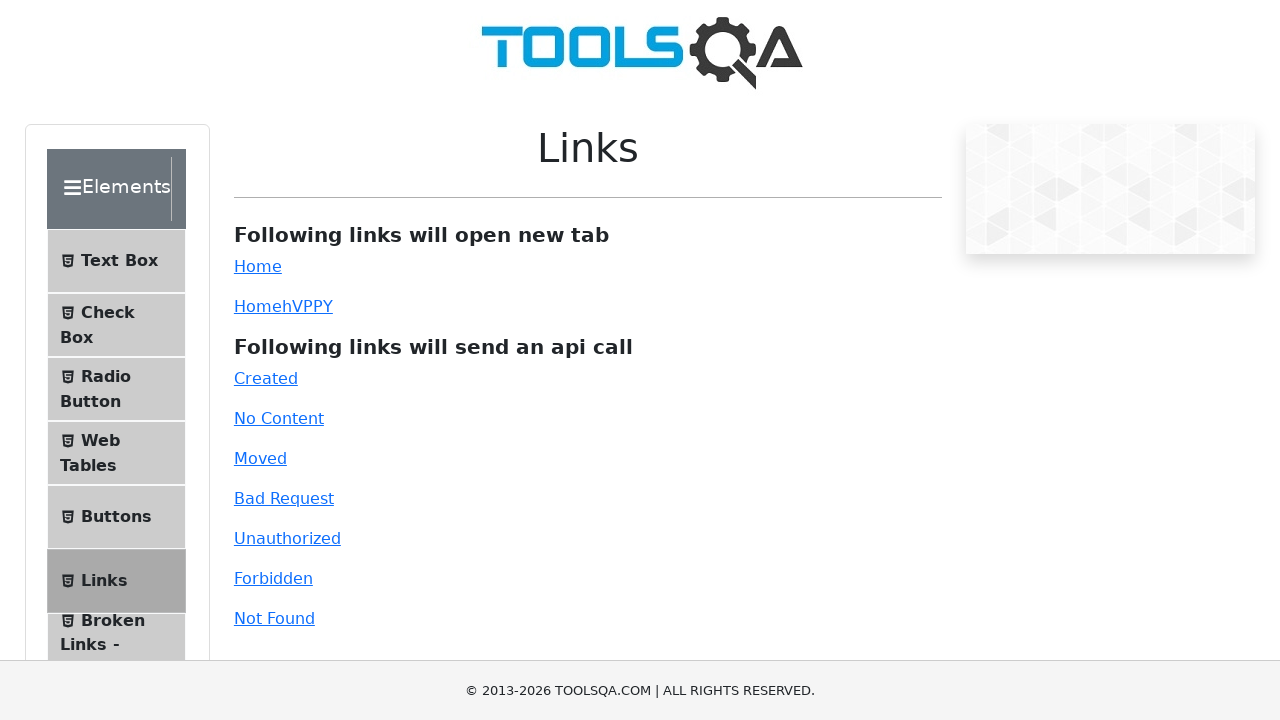

Clicked the invalid-url link at (274, 618) on #invalid-url
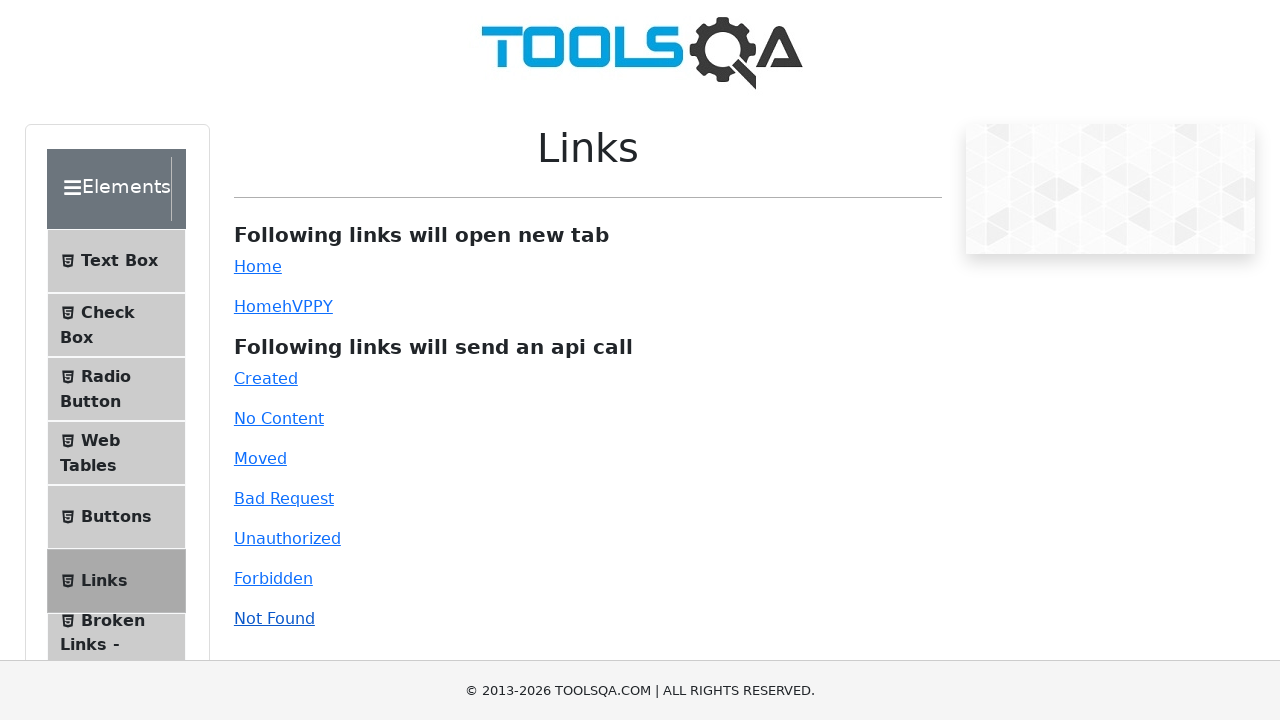

Verified that link response shows 404 status code with 'Not Found' message
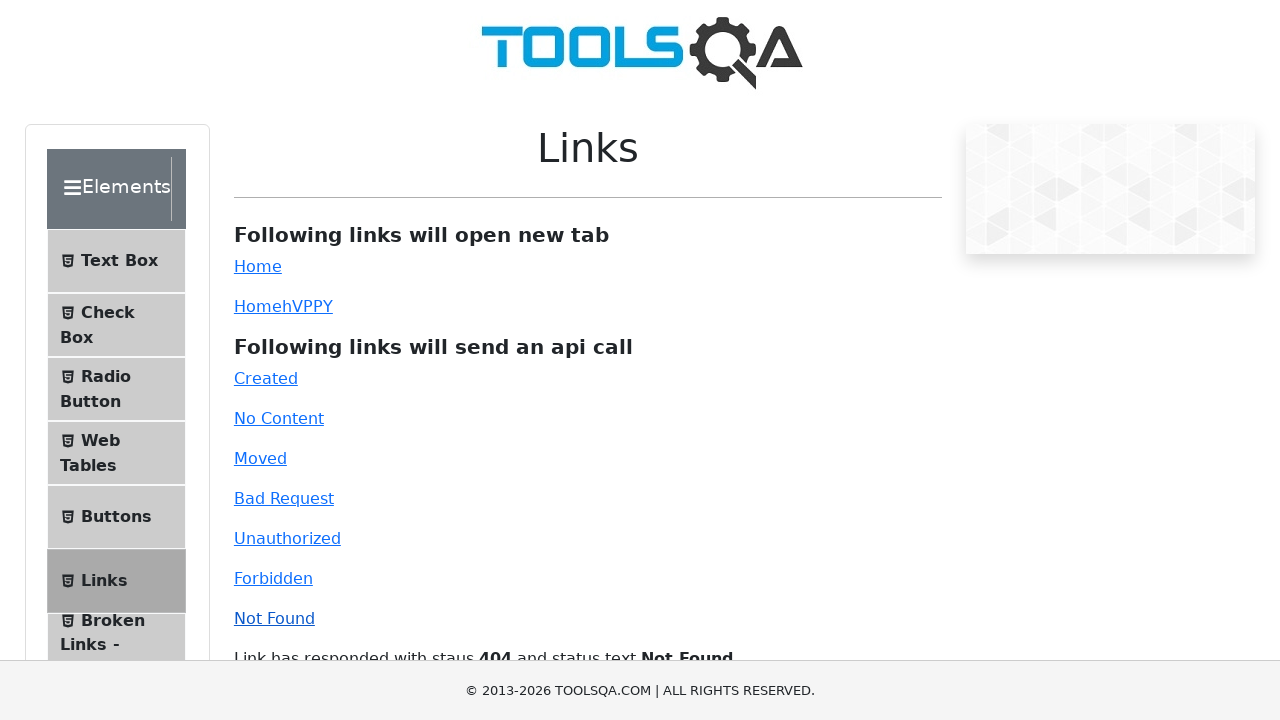

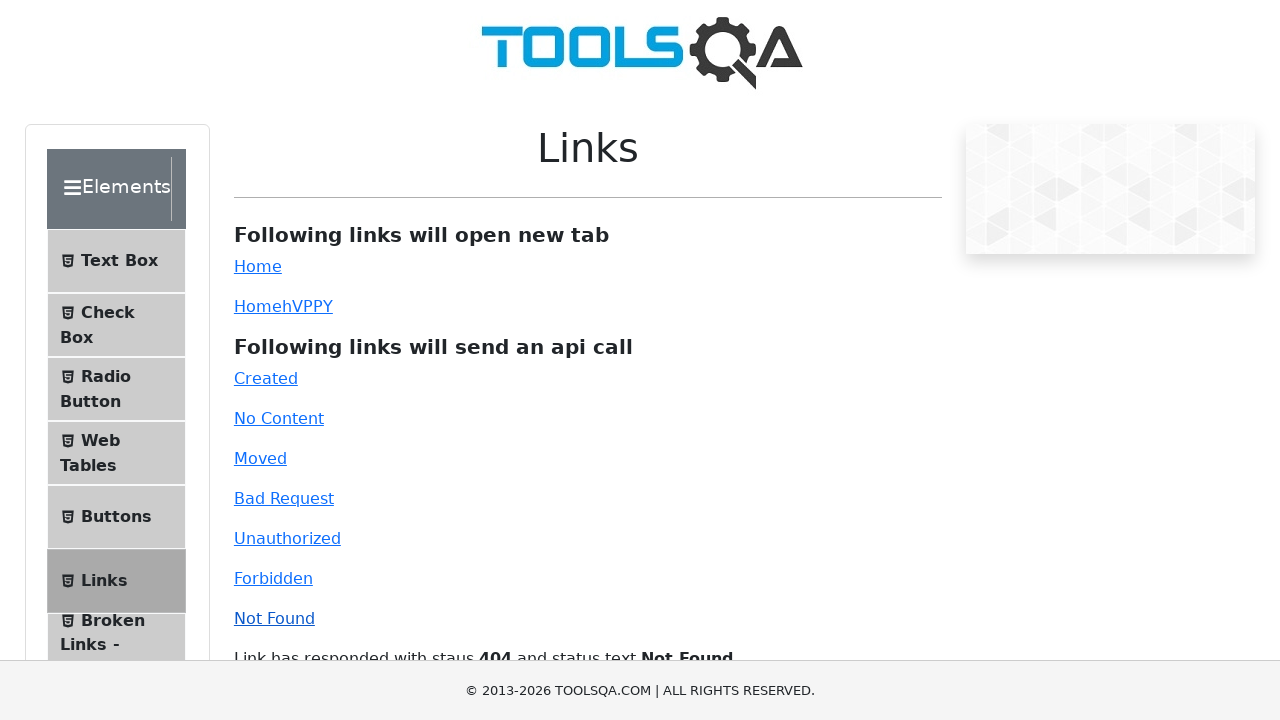